Tests dropdown functionality by validating the page title and selecting options from a dropdown menu, then verifying the selected value is displayed correctly

Starting URL: https://the-internet.herokuapp.com/dropdown

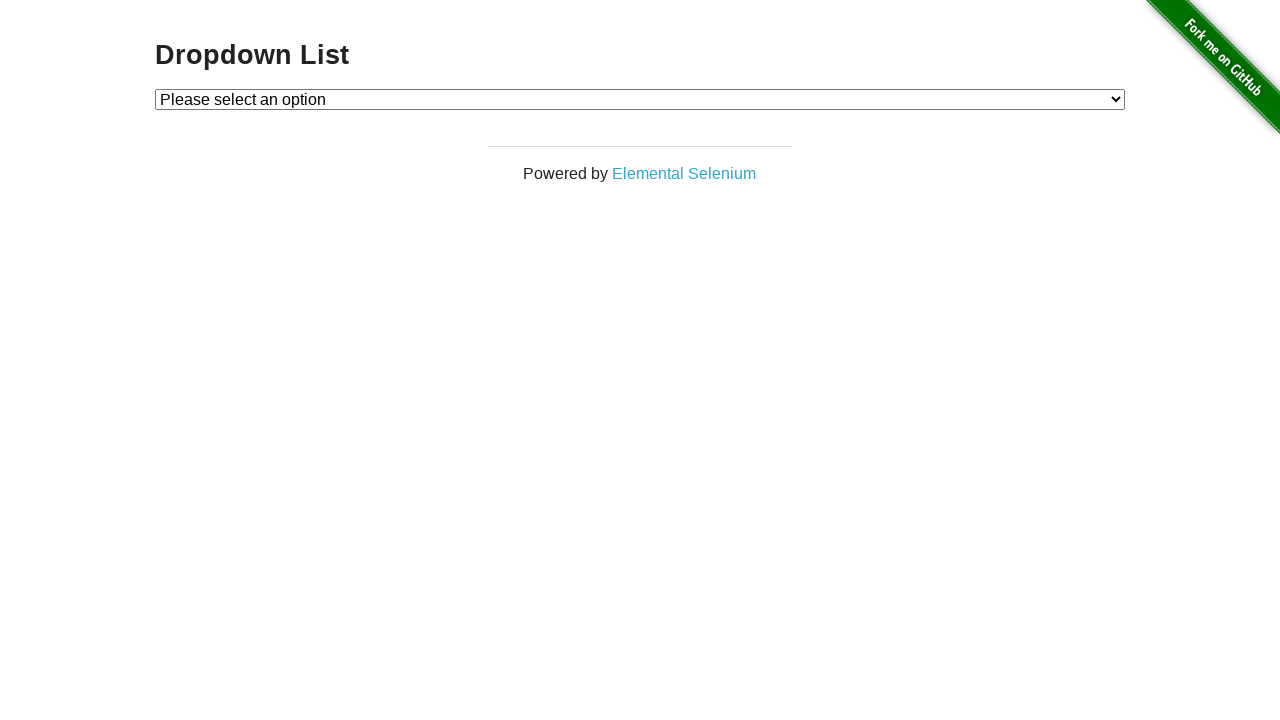

Validated page heading text is 'Dropdown List'
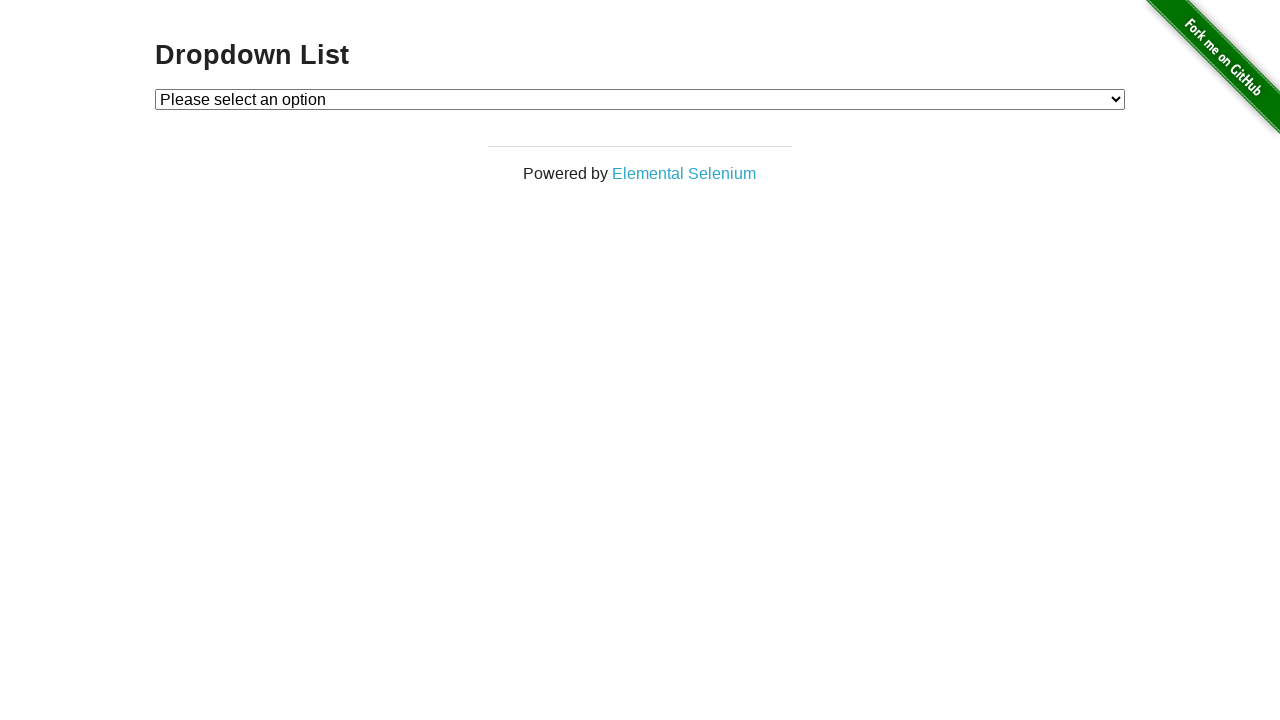

Verified initial selected value shows placeholder text 'Please select an option'
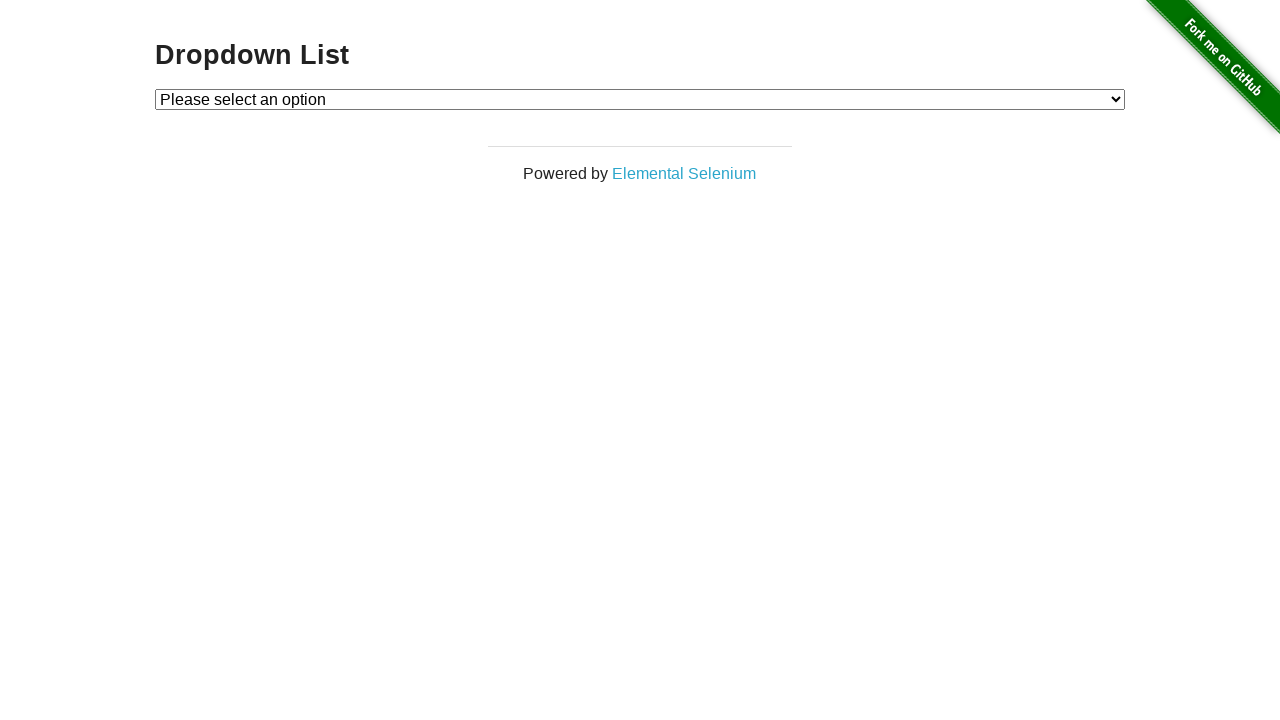

Selected Option 1 from dropdown menu on #dropdown
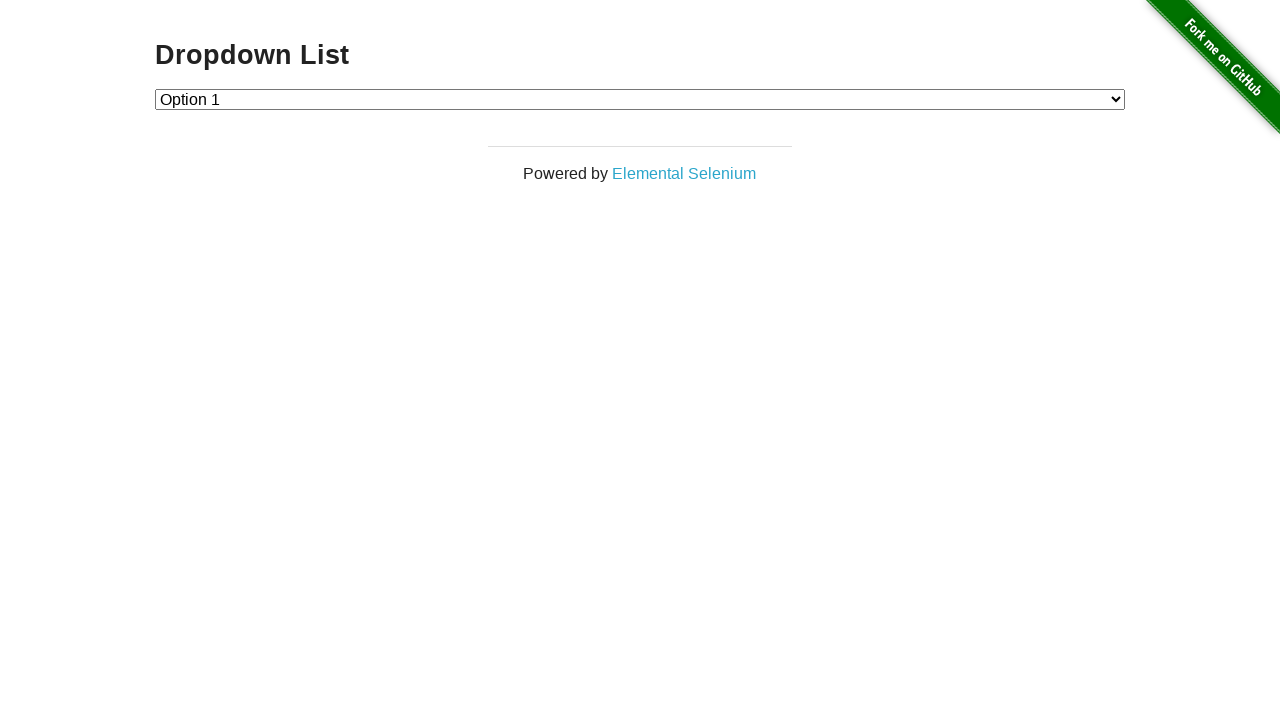

Verified Option 1 is now selected in dropdown
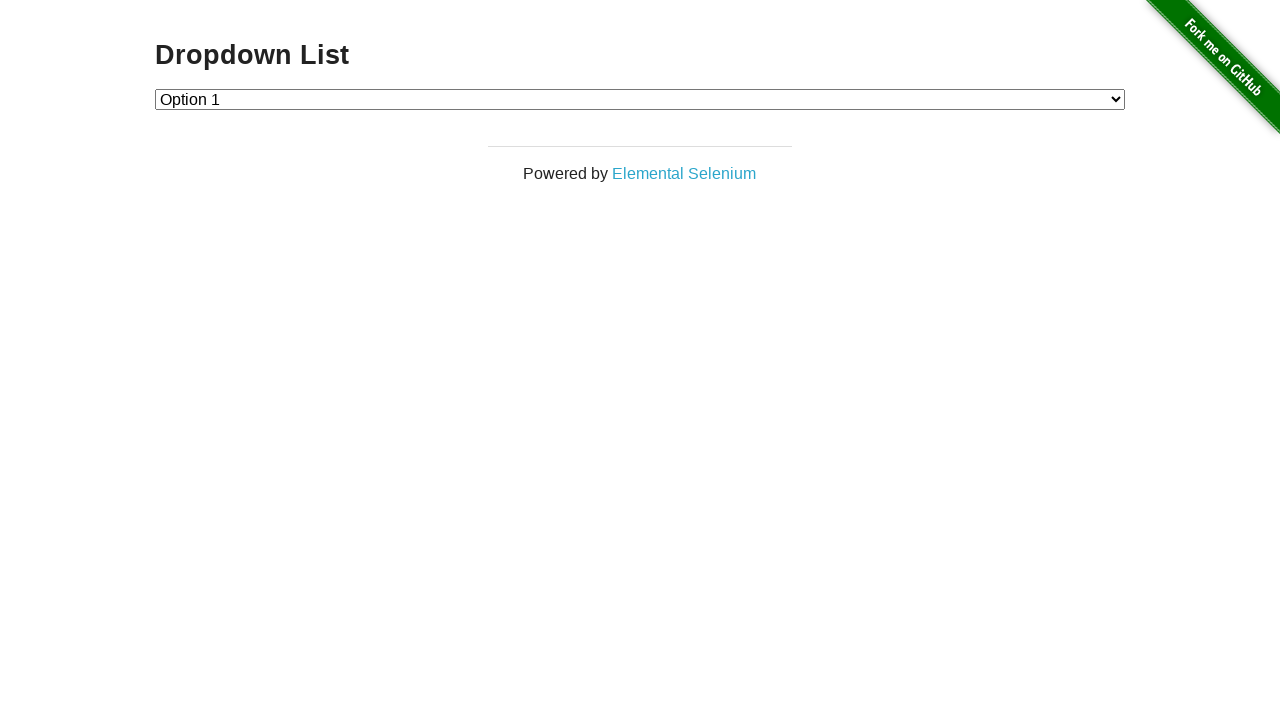

Selected Option 2 from dropdown menu on #dropdown
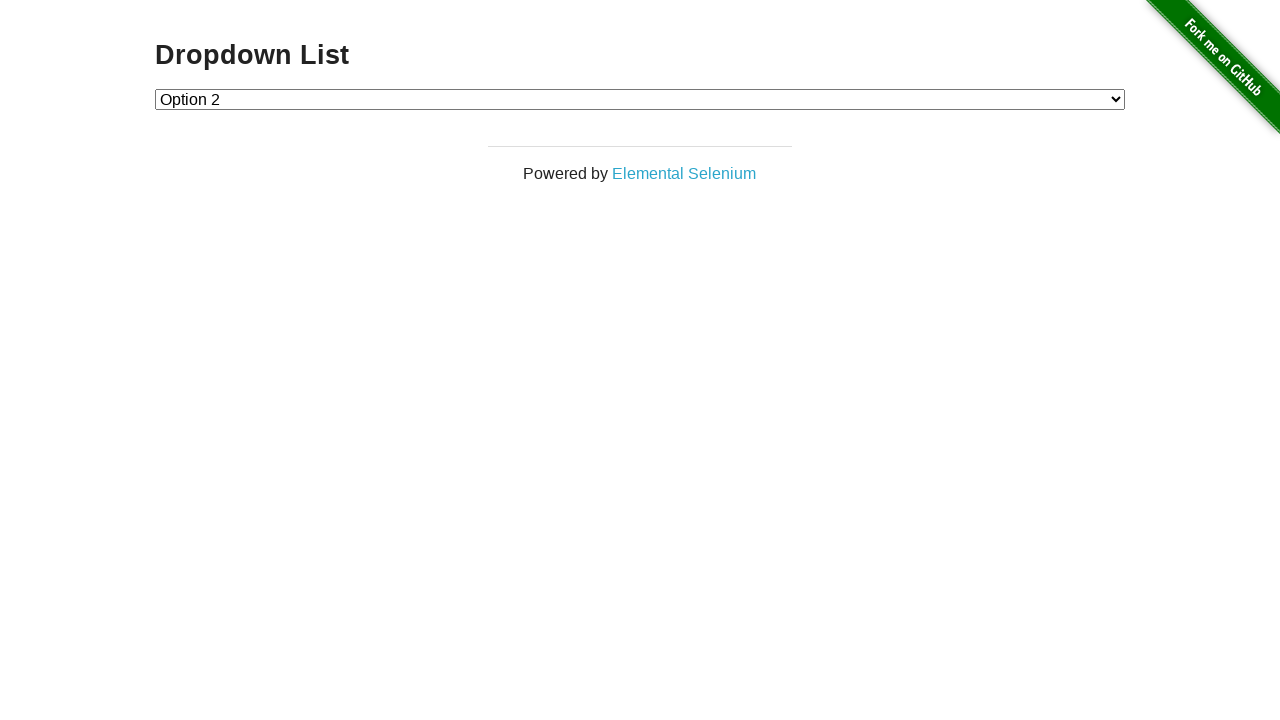

Verified Option 2 is now selected in dropdown
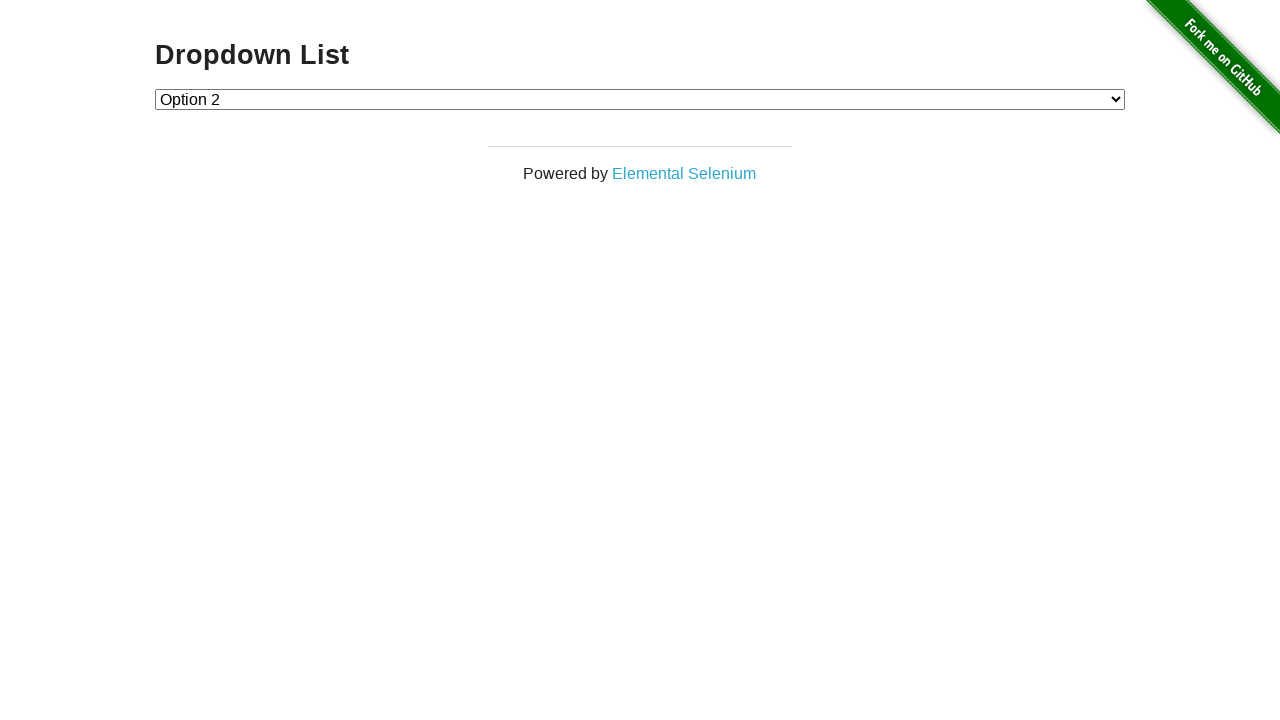

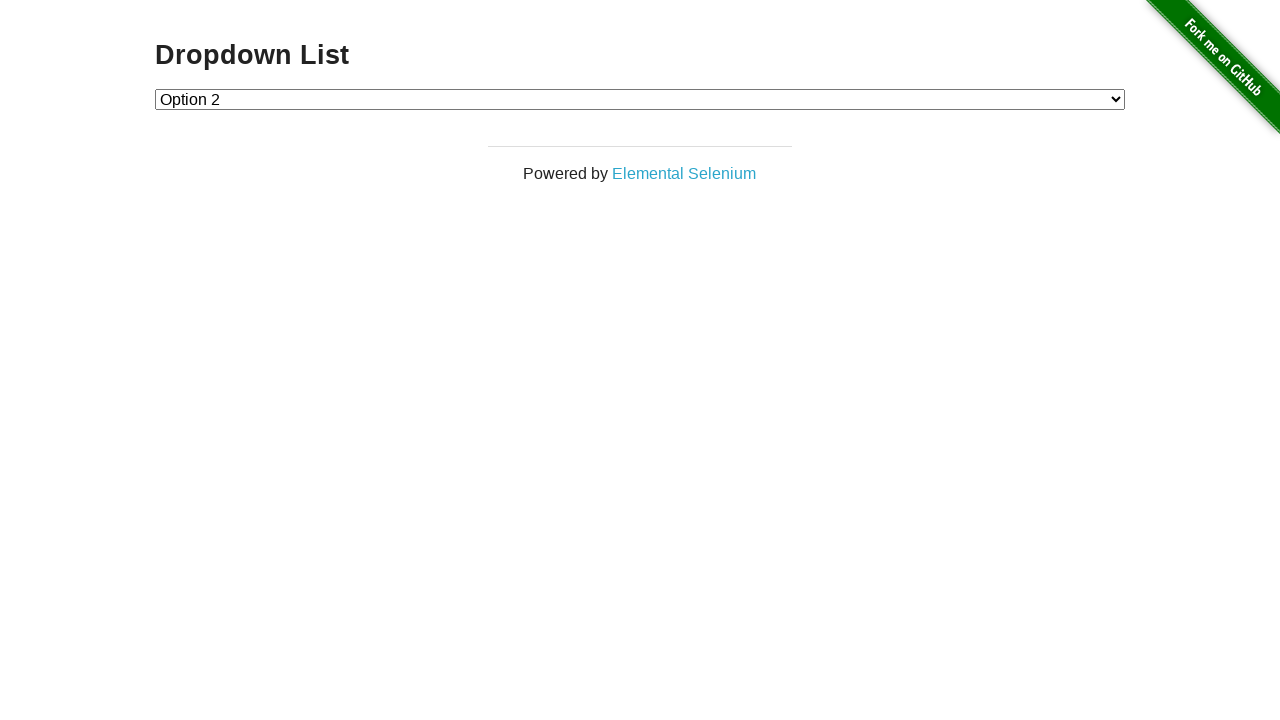